Tests form interactions by selecting a checkbox option, using that option to select from a dropdown, entering it in a text field, and verifying it appears in an alert dialog

Starting URL: https://rahulshettyacademy.com/AutomationPractice/

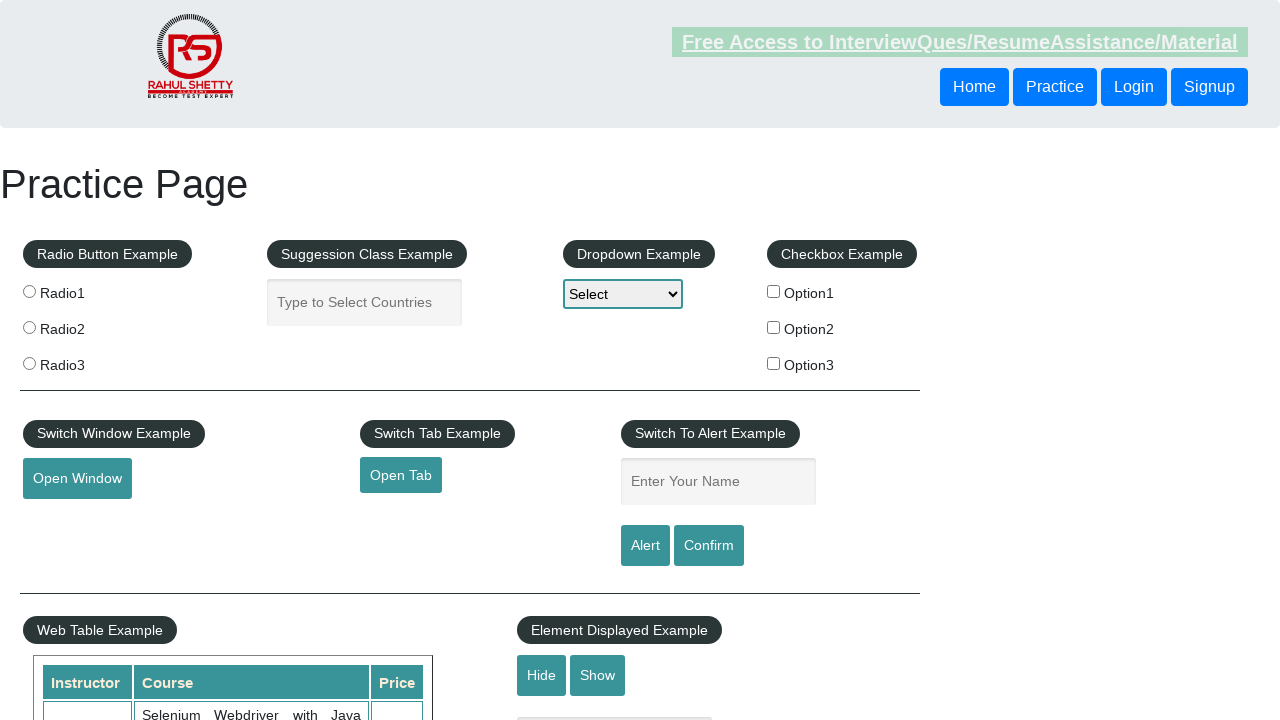

Clicked checkbox for Option 2 at (774, 327) on #checkBoxOption2
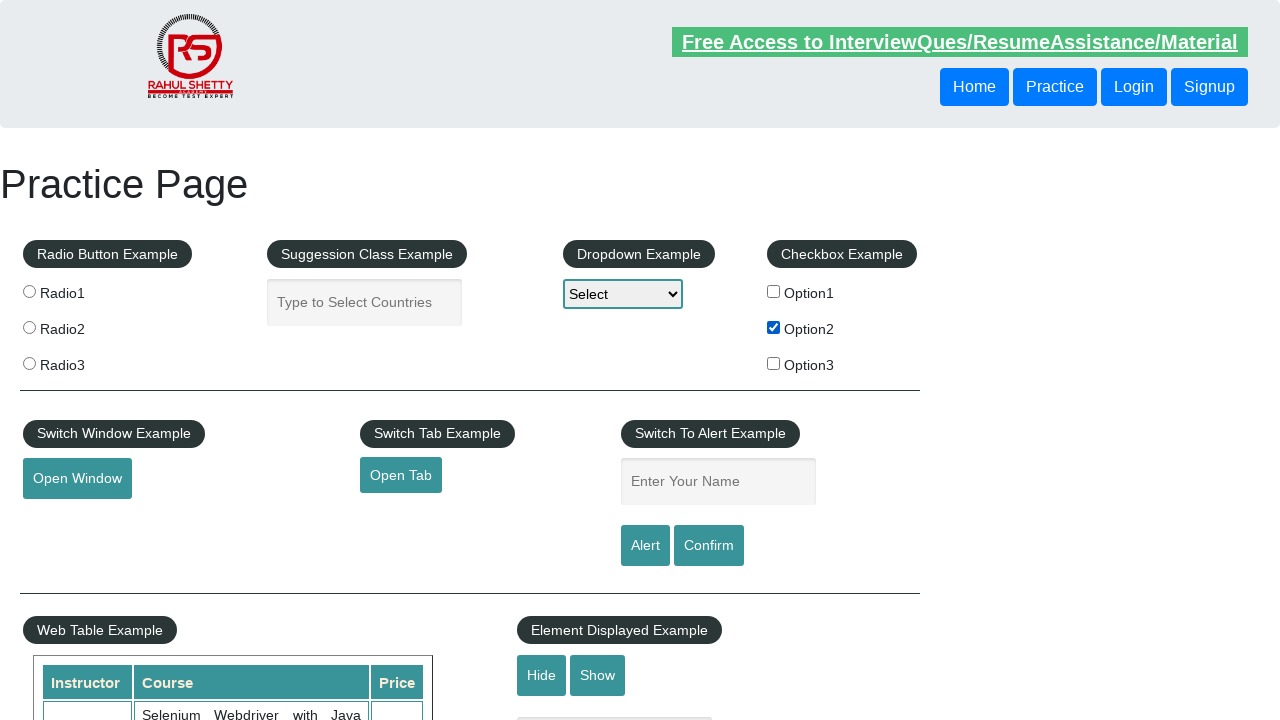

Retrieved option label text from checkbox
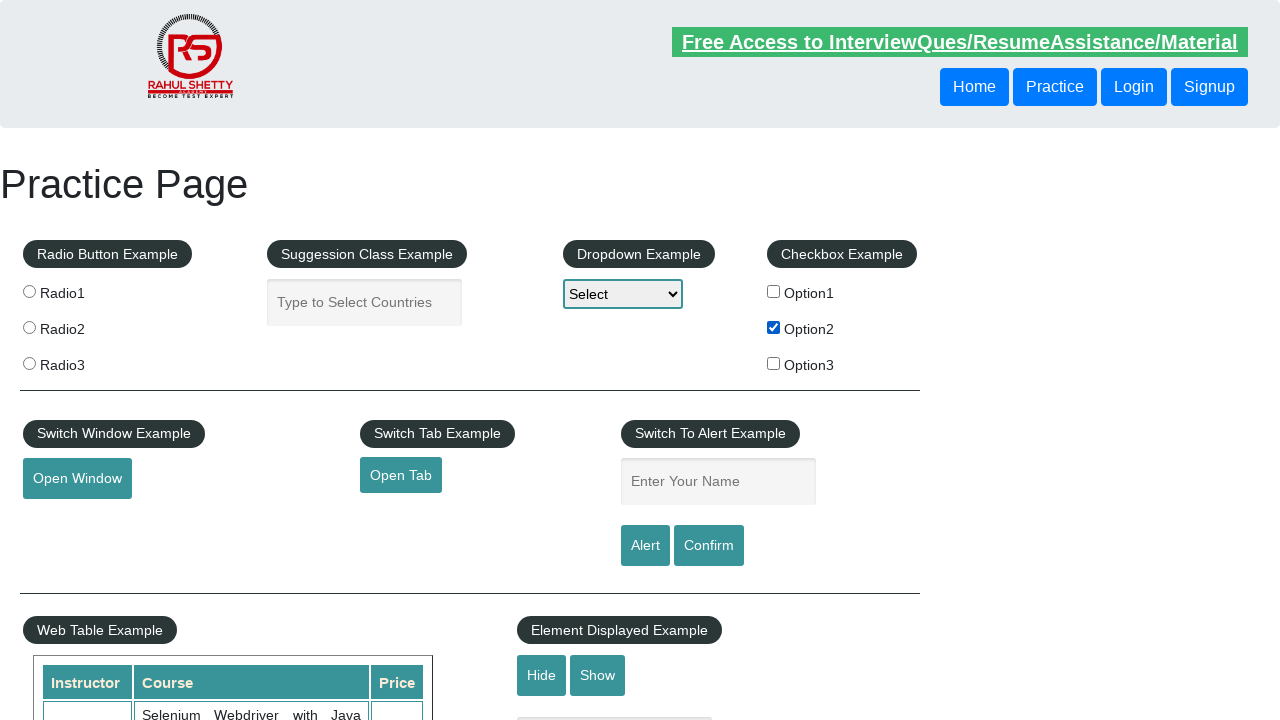

Selected 'Option2' from dropdown on #dropdown-class-example
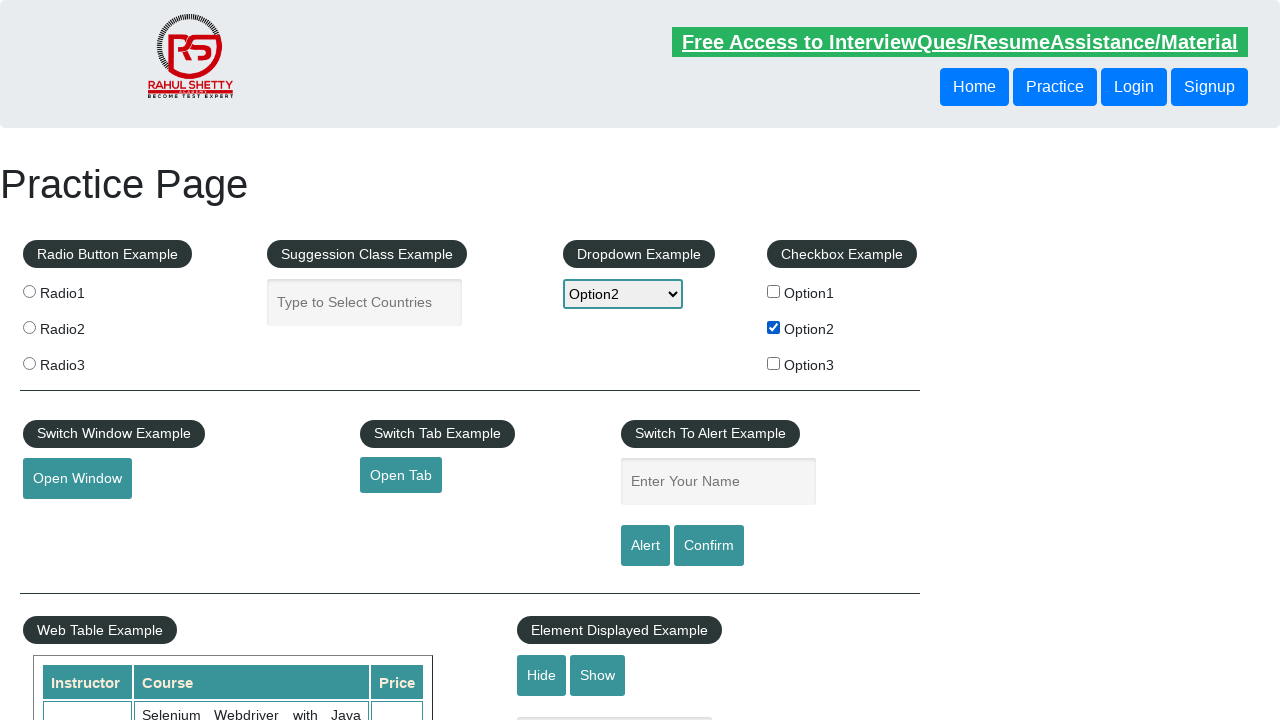

Filled text field with 'Option2' on #name
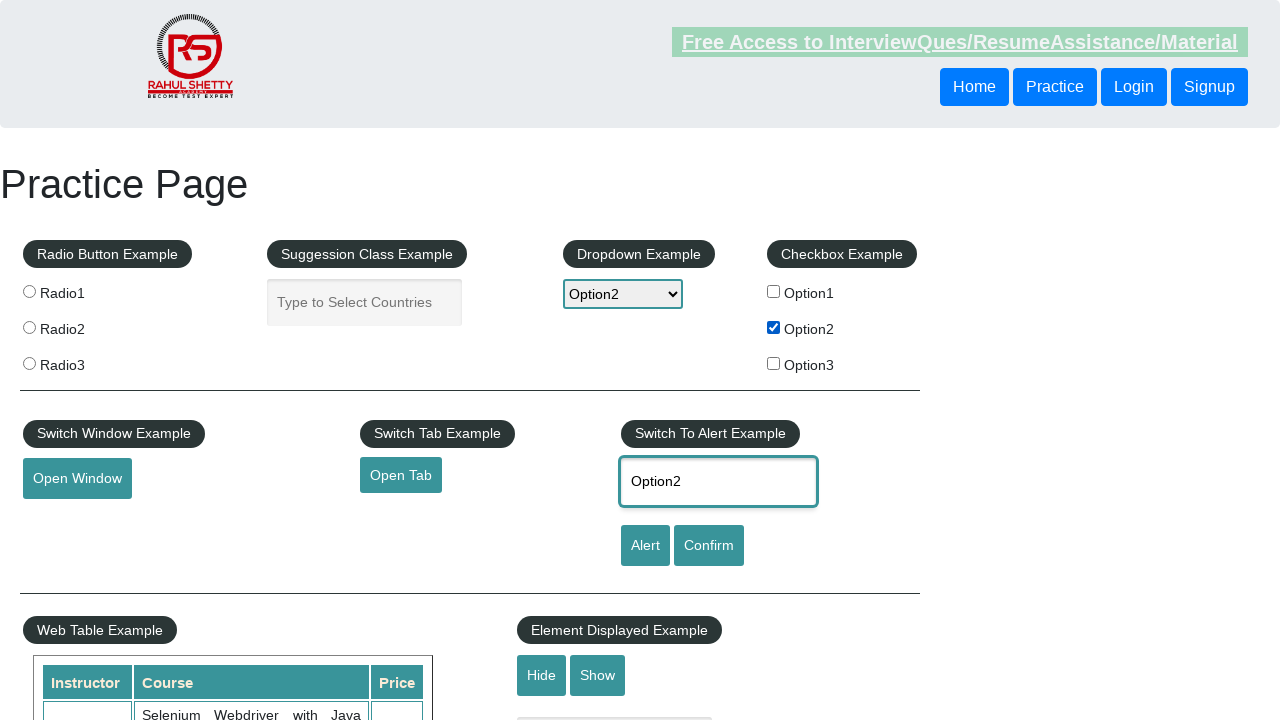

Clicked alert button at (645, 546) on #alertbtn
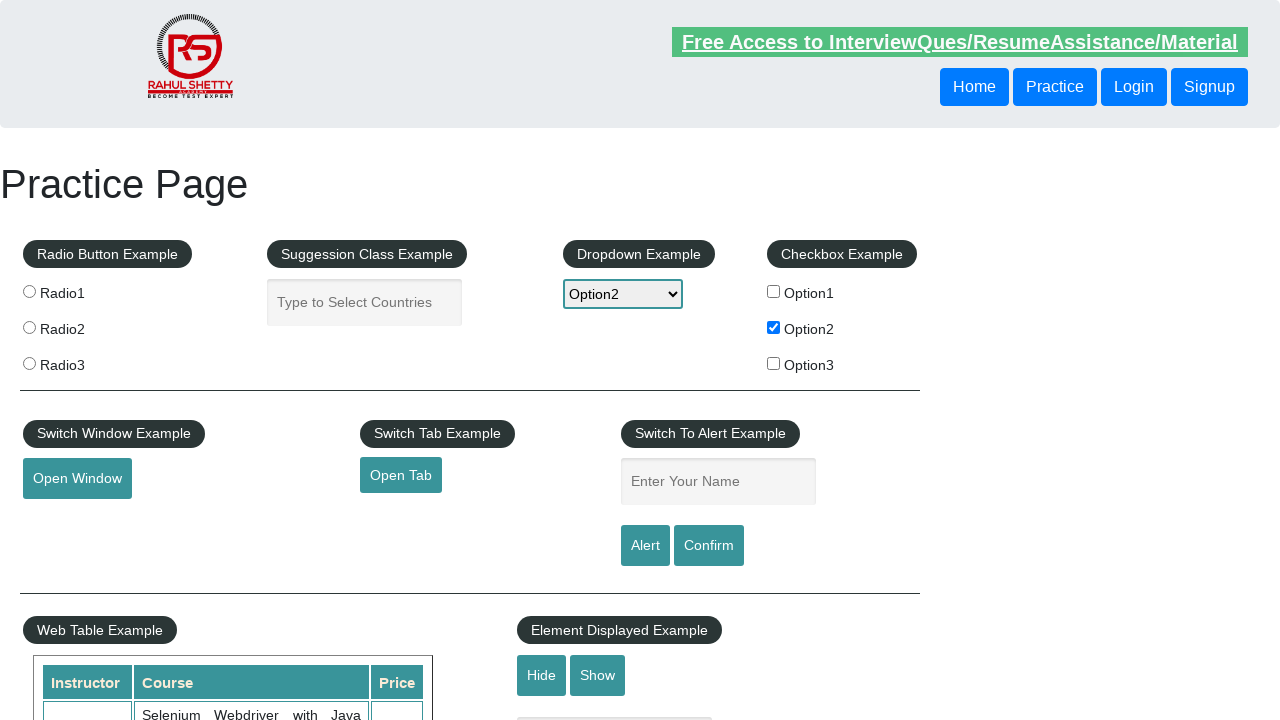

Alert dialog accepted
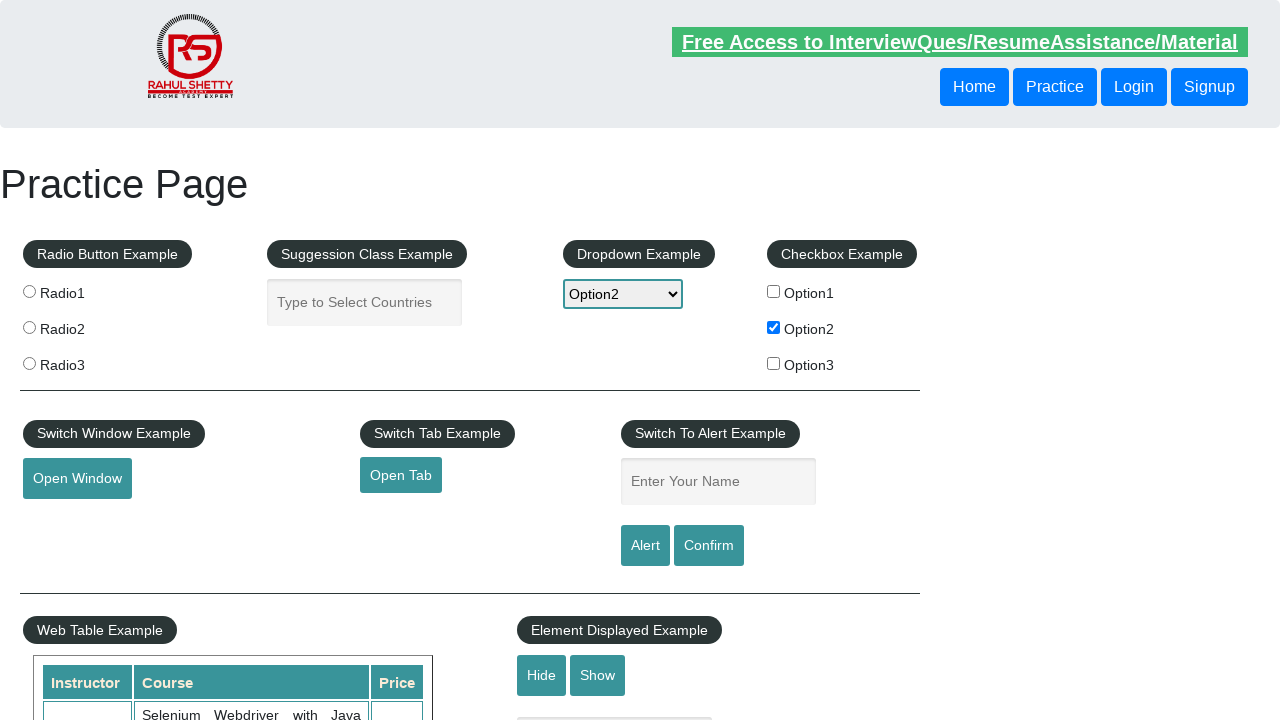

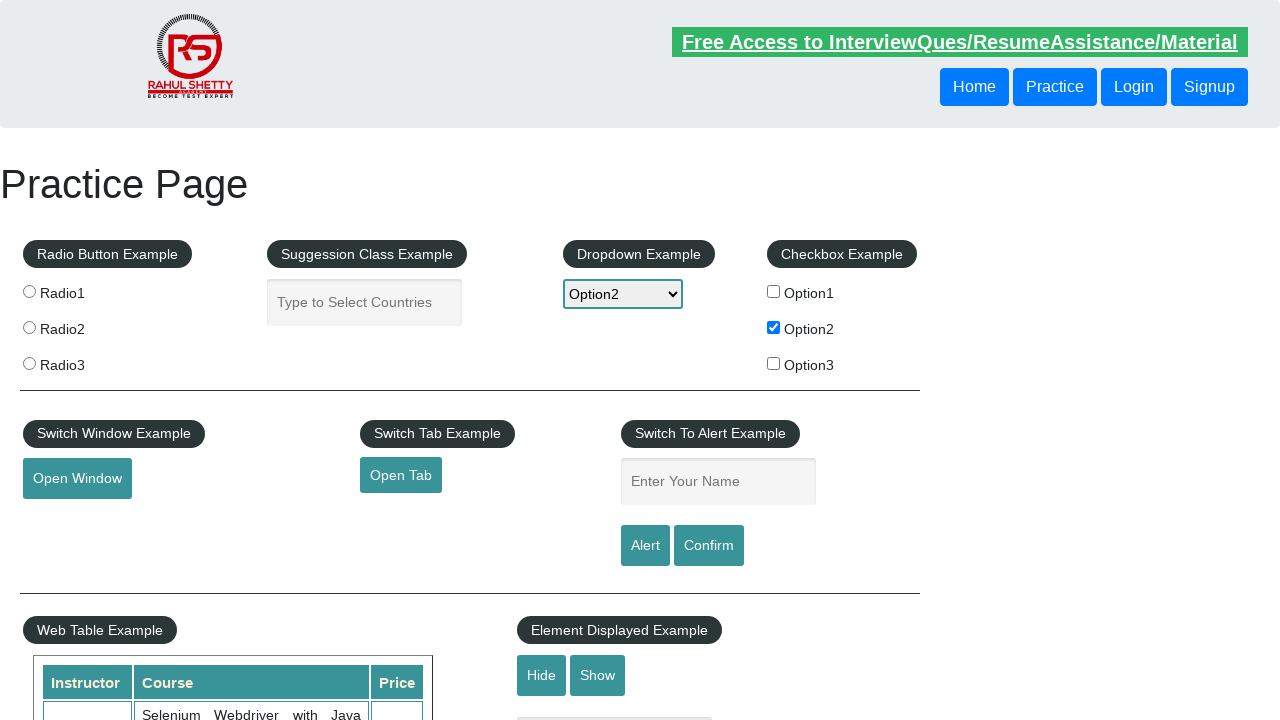